Tests that the password field accepts a 20-digit password by verifying successful account creation.

Starting URL: https://www.sharelane.com/cgi-bin/register.py

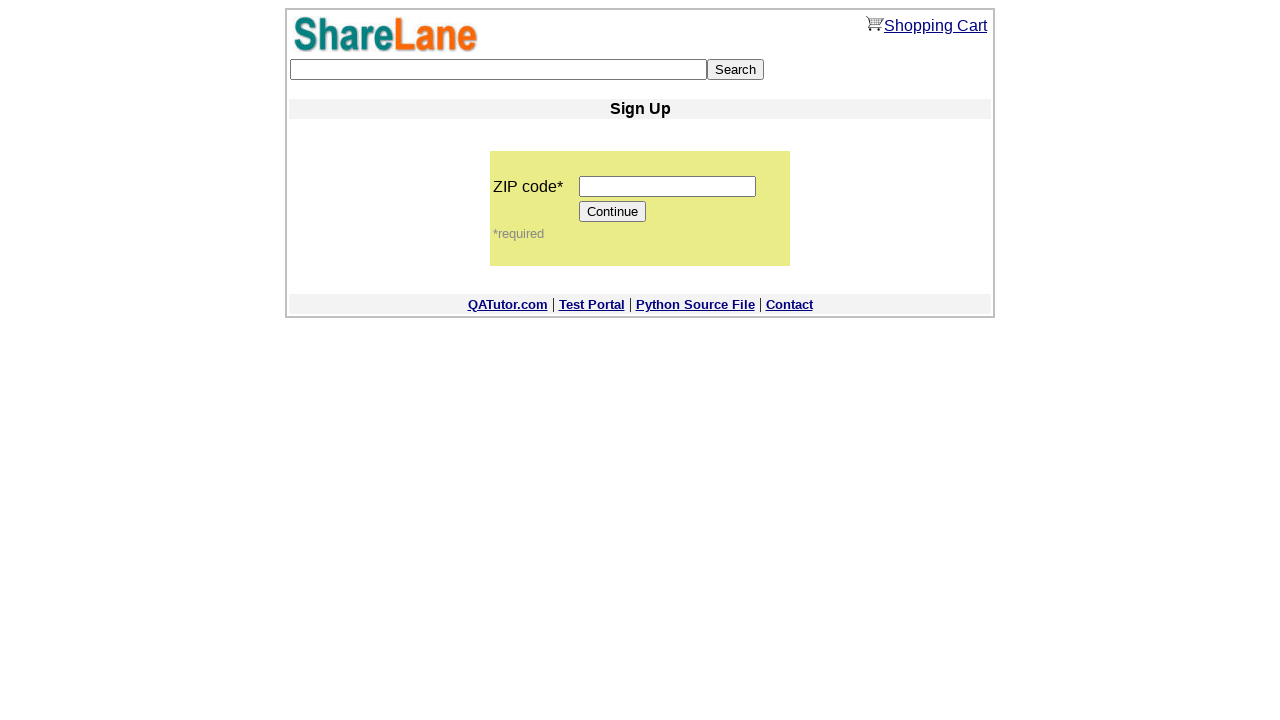

Filled zip code field with '12345' on input[name='zip_code']
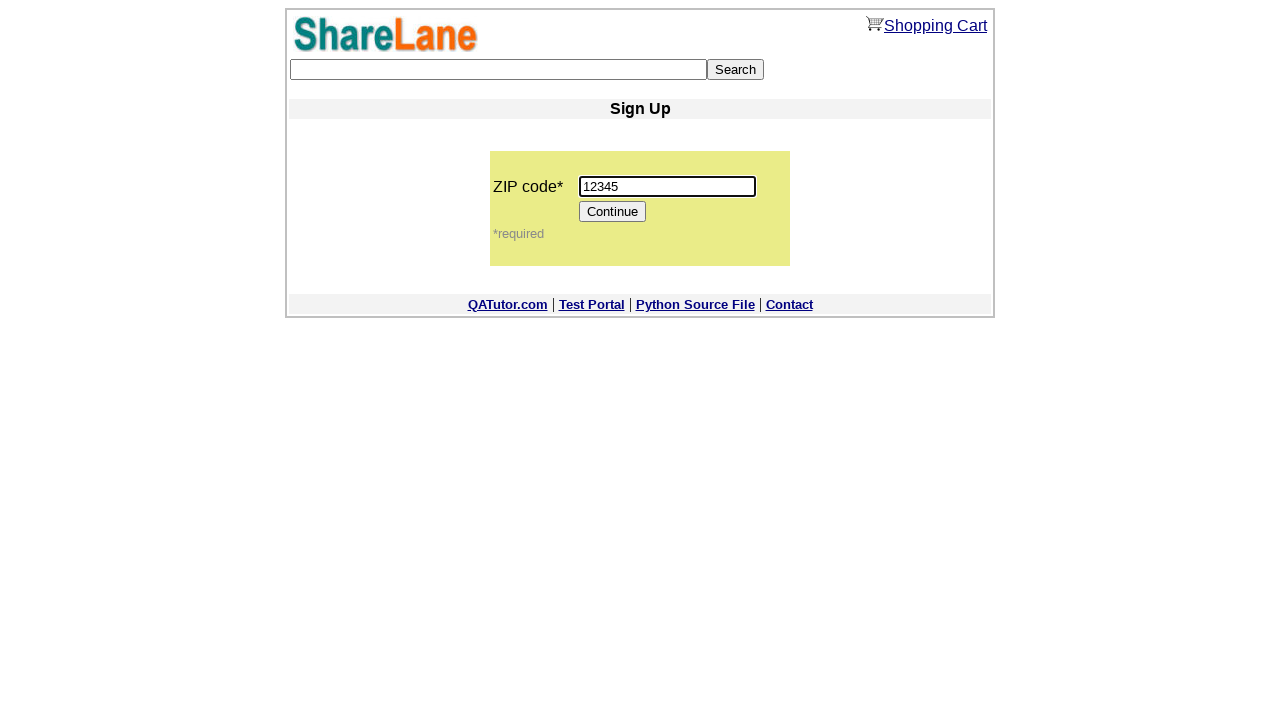

Clicked Continue button at (613, 212) on input[value='Continue']
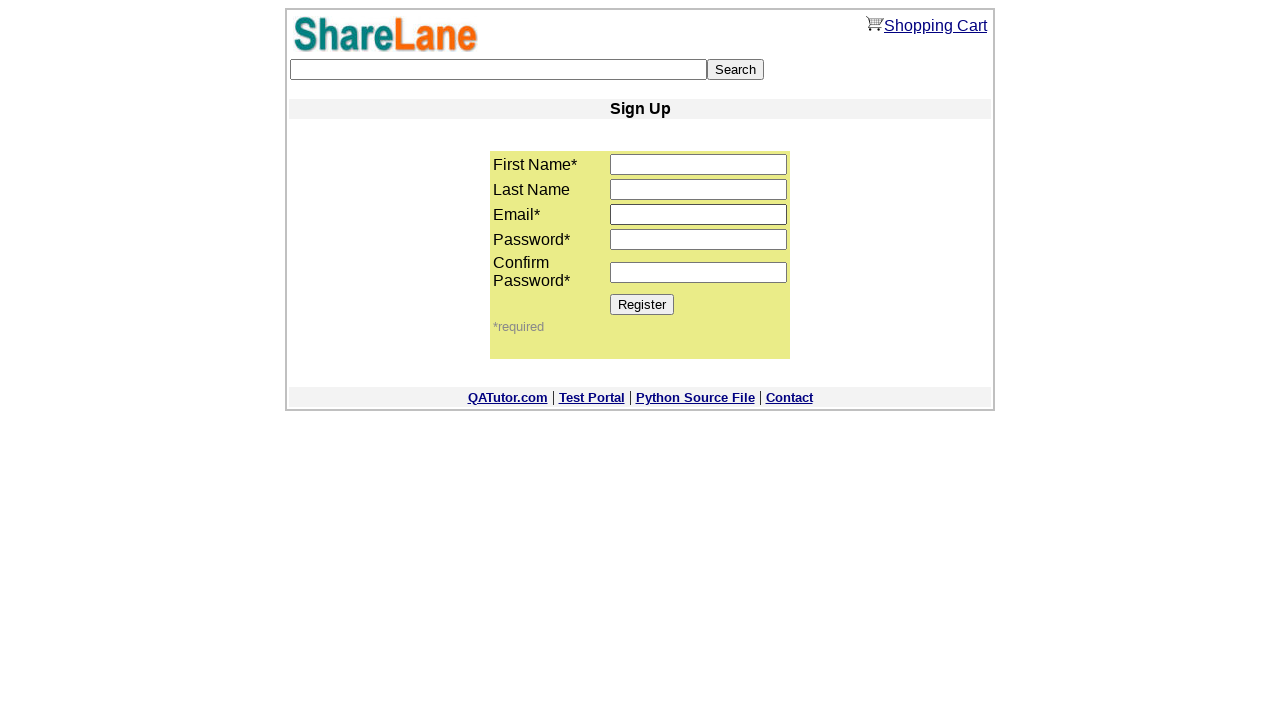

Filled first name field with 'Sam' on input[name='first_name']
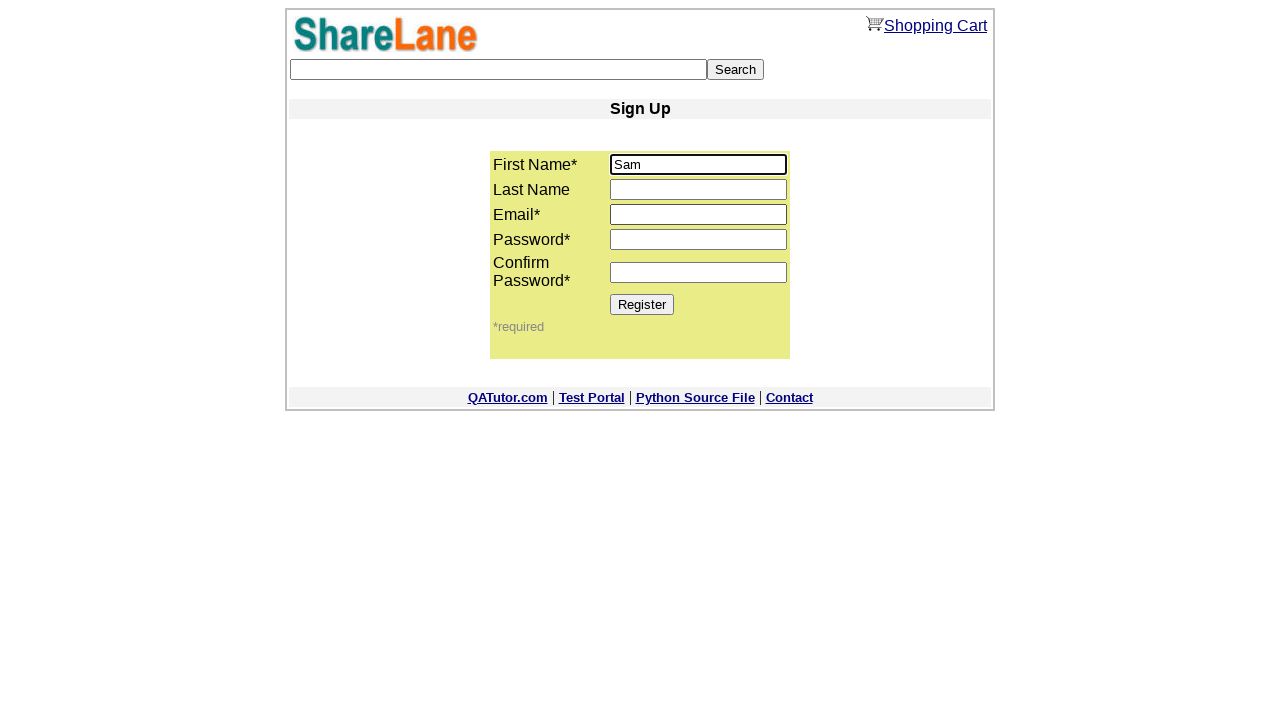

Filled last name field with 'Obama' on input[name='last_name']
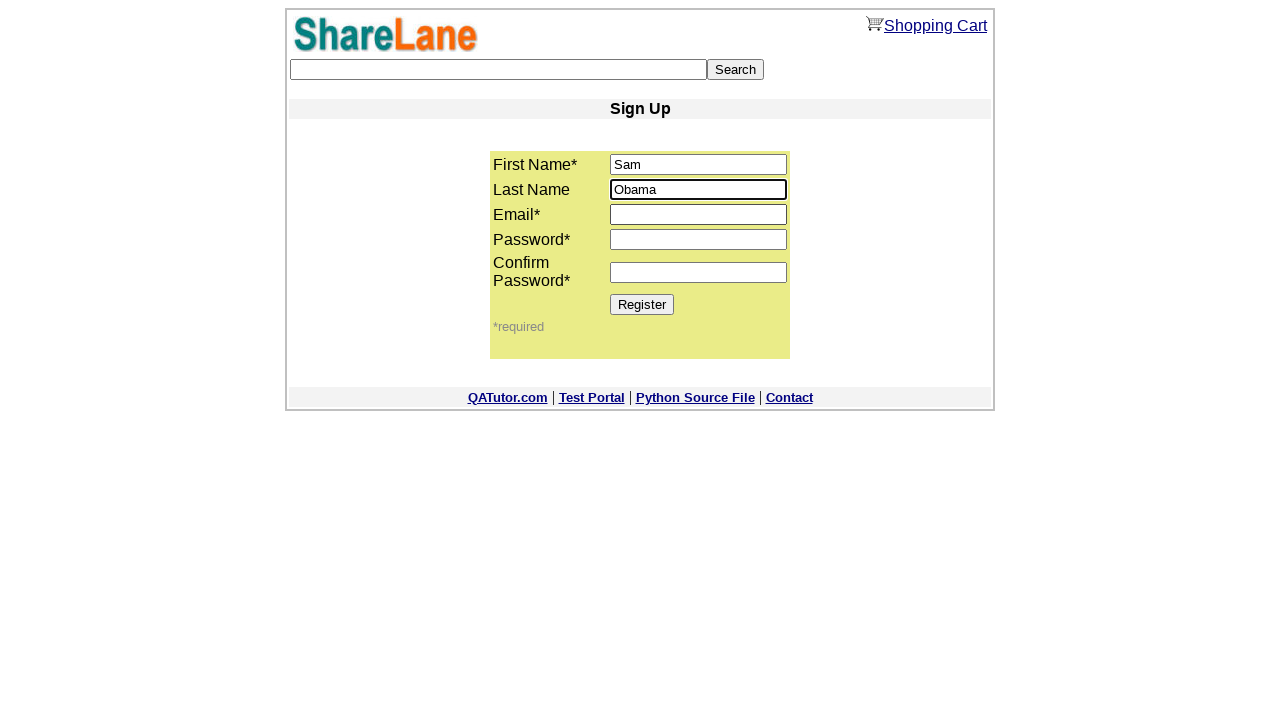

Filled email field with 'kostya@gmail.com' on input[name='email']
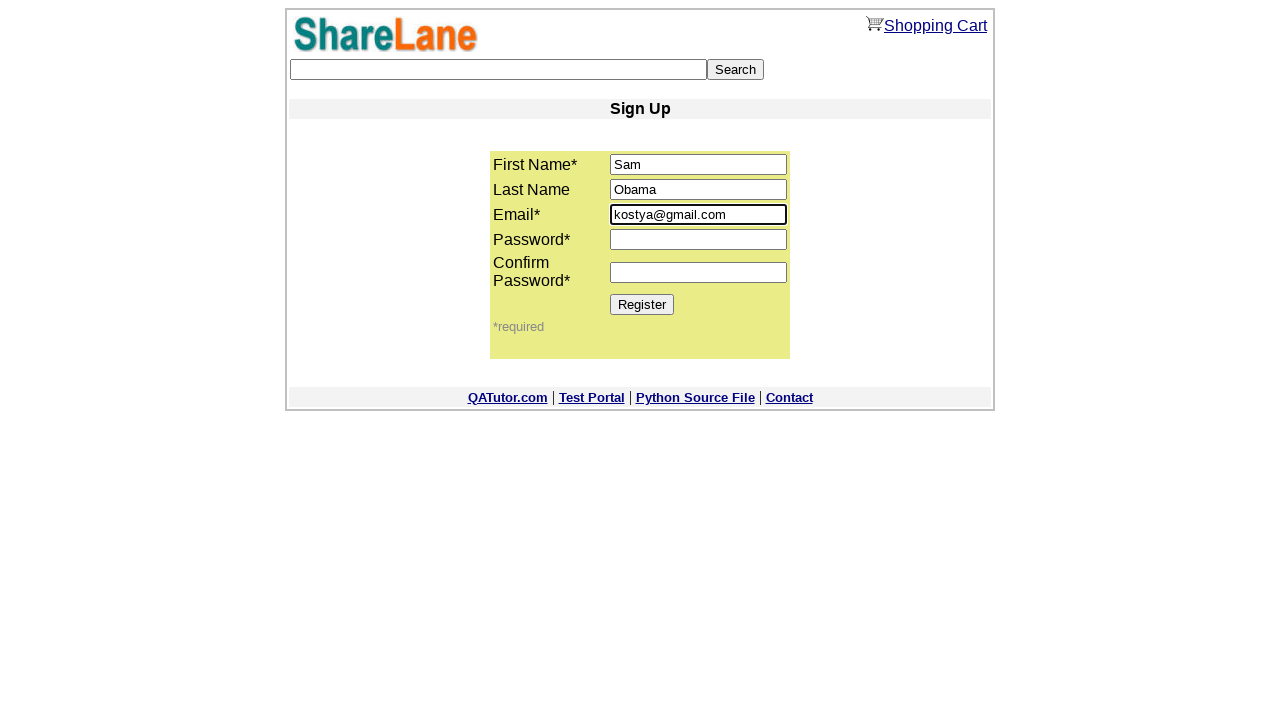

Filled password field with 20-digit password '12345678912345678912' on input[name='password1']
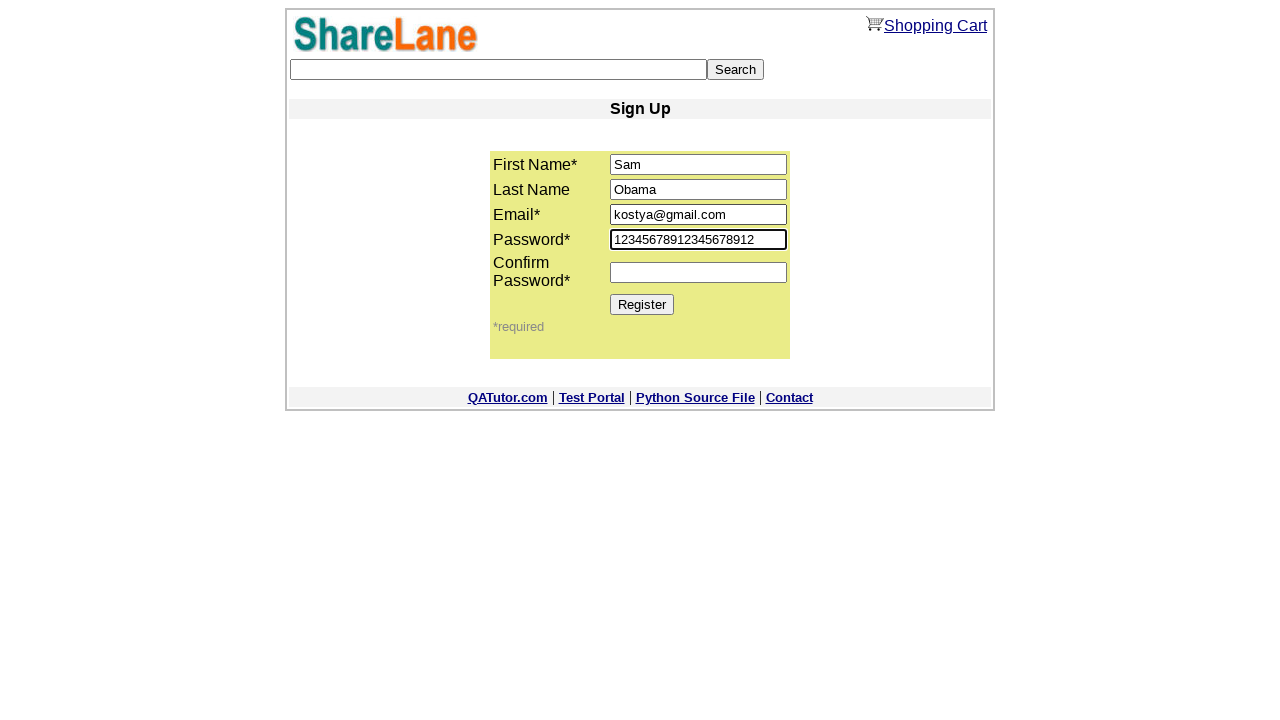

Filled password confirmation field with 20-digit password '12345678912345678912' on input[name='password2']
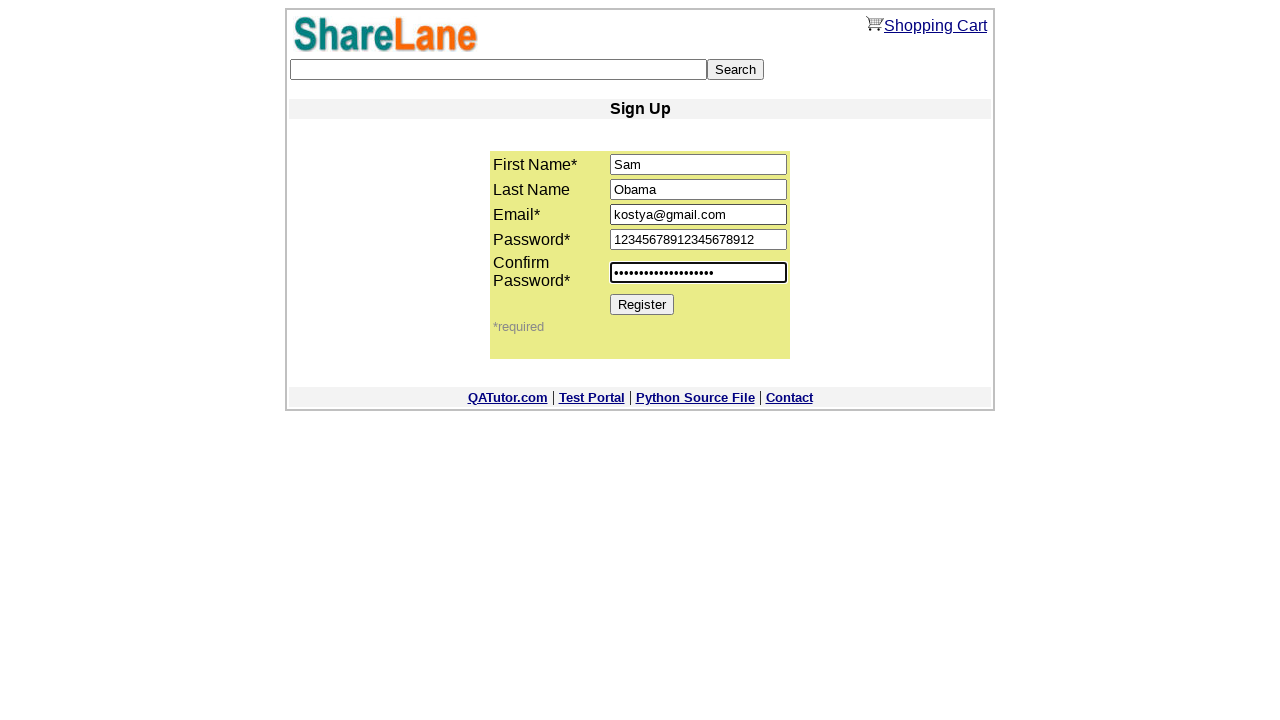

Clicked Register button to submit account creation at (642, 304) on input[value='Register']
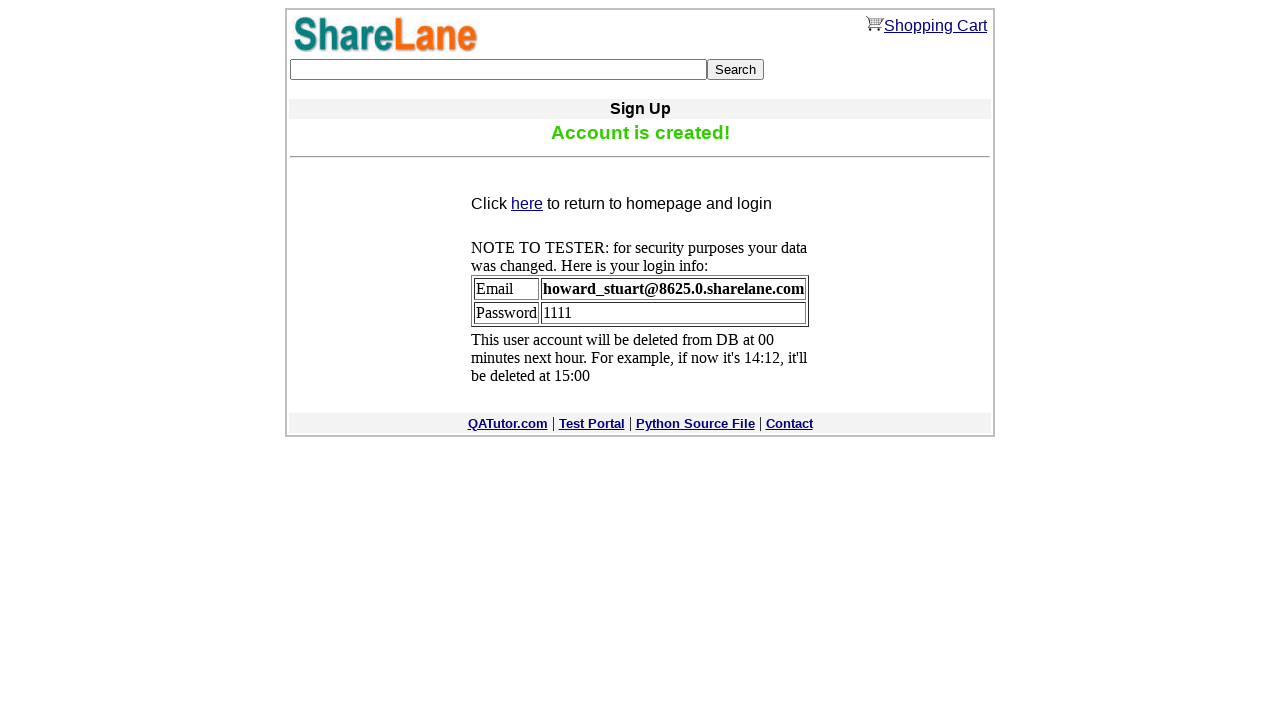

Account creation confirmed - confirmation message appeared
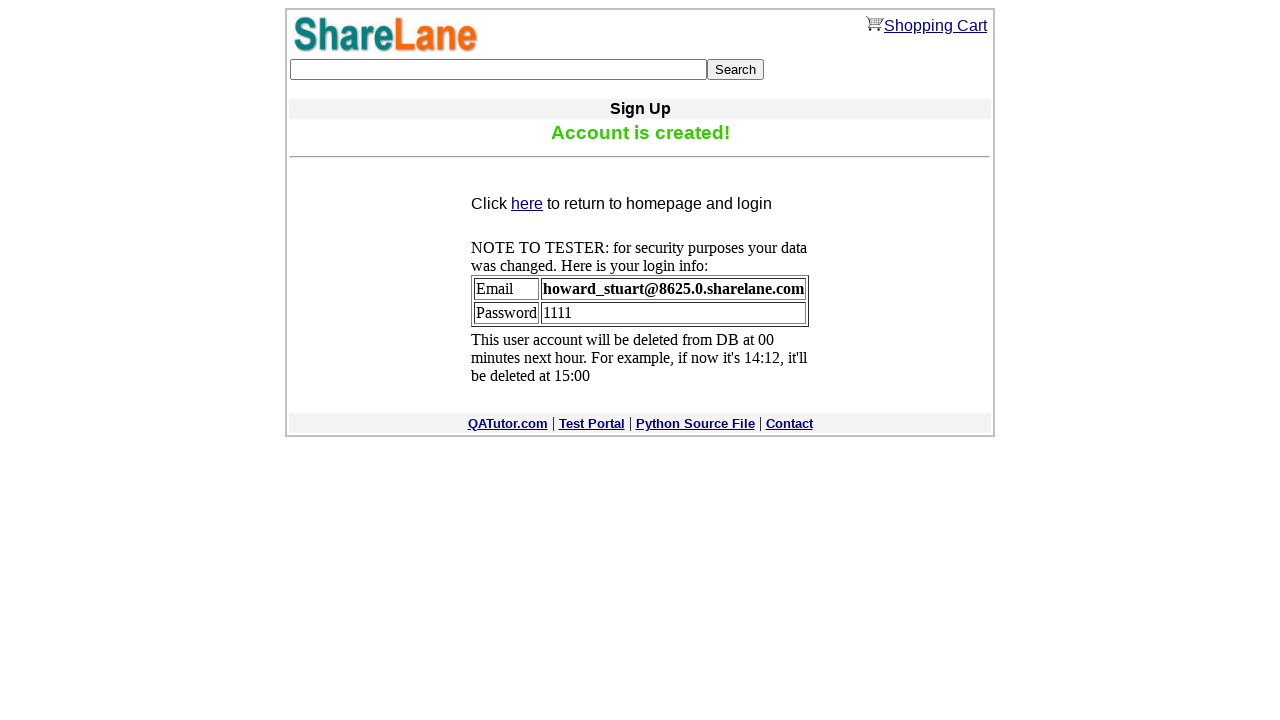

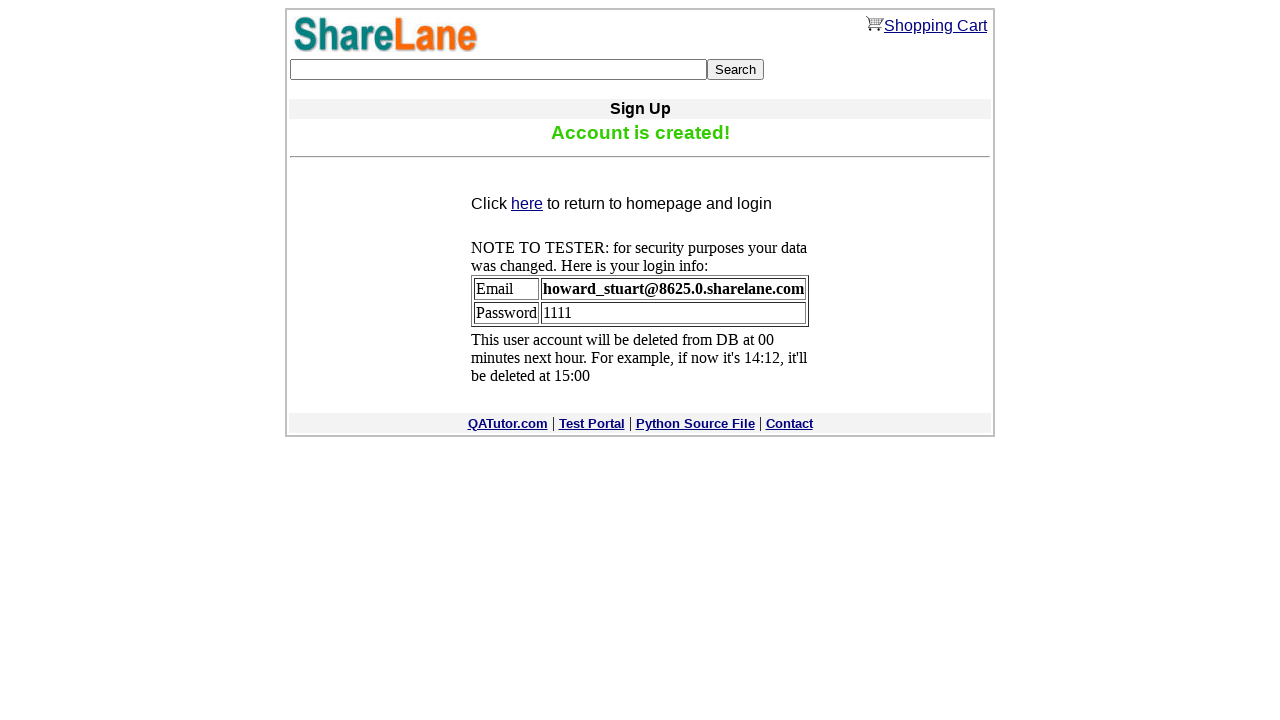